Tests dynamic controls functionality by clicking the "Remove" button and verifying that a confirmation message appears indicating the element has been removed.

Starting URL: https://the-internet.herokuapp.com/dynamic_controls

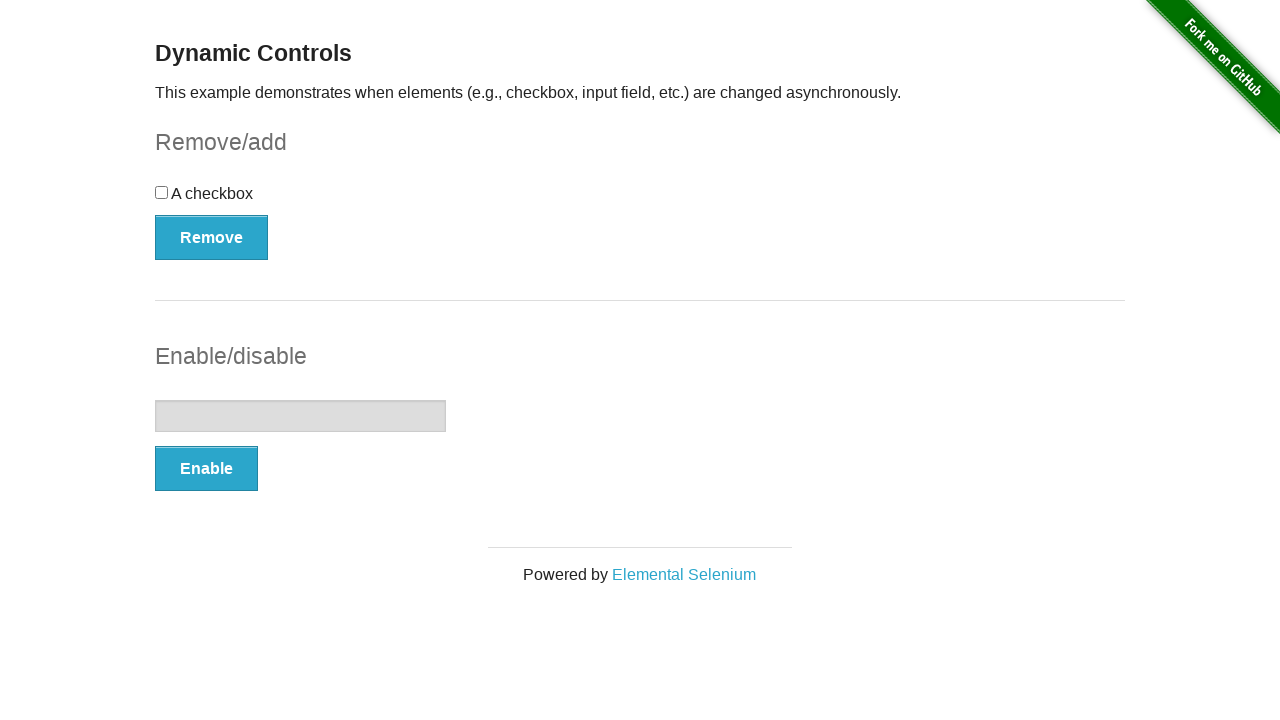

Clicked the 'Remove' button at (212, 237) on xpath=//button[text()='Remove']
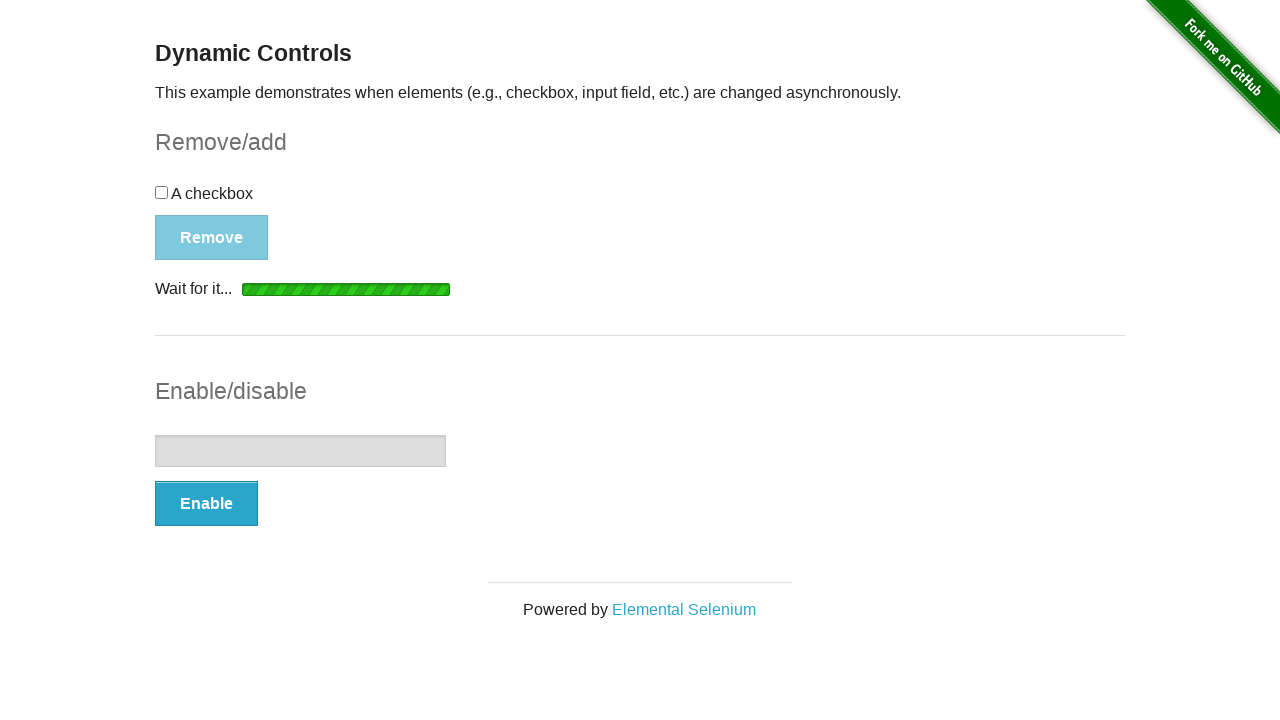

Waited for confirmation message to appear
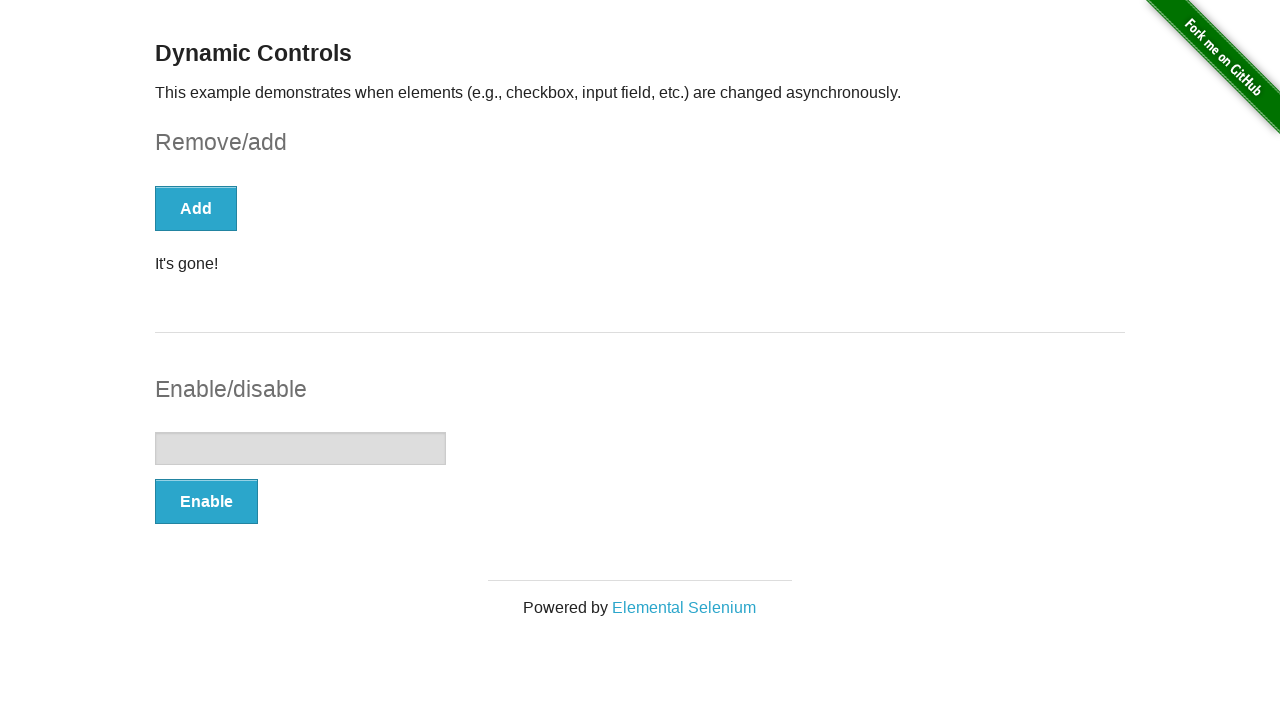

Verified confirmation message text is 'It's gone!'
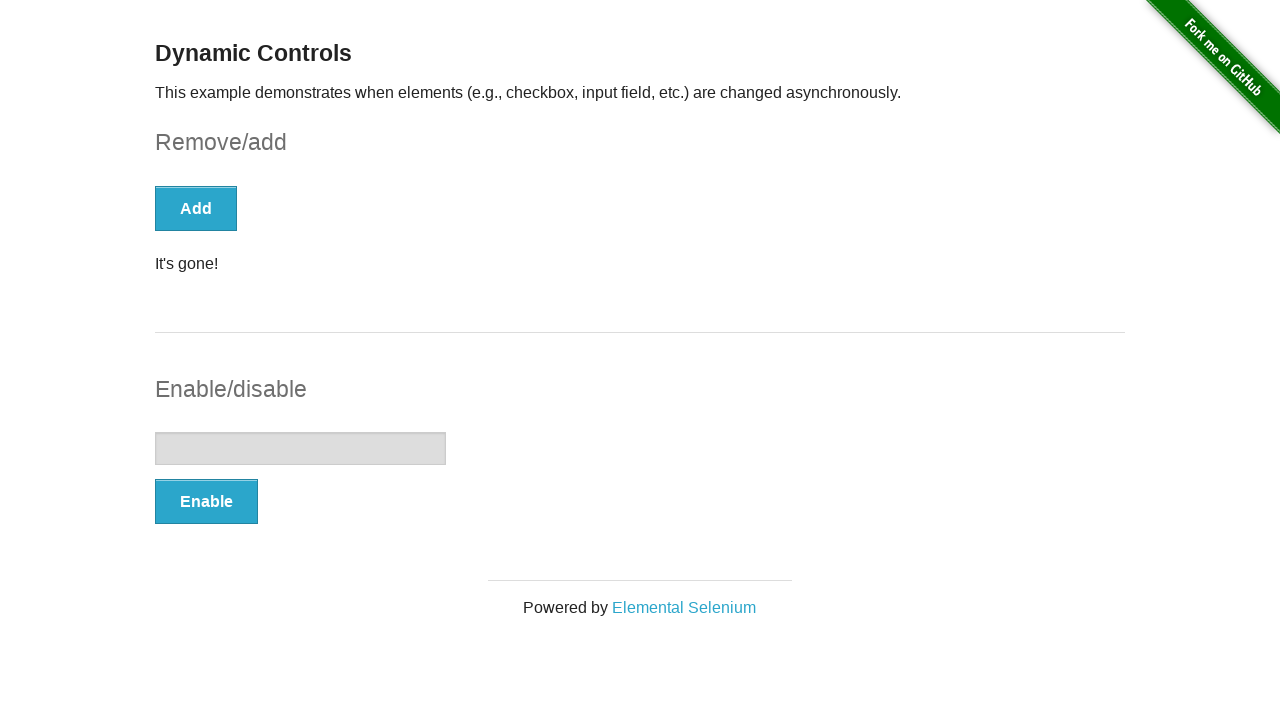

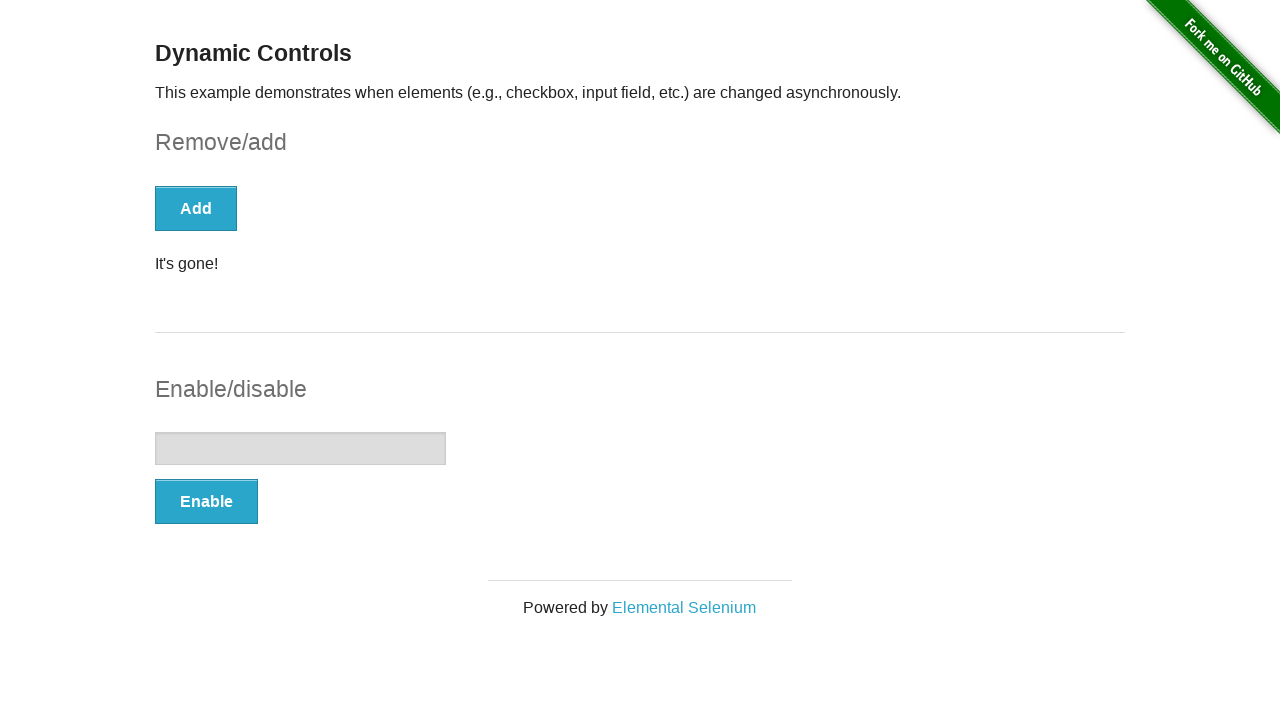